Navigates through Puma India website using keyboard shortcuts (TAB and ENTER keys) to interact with page elements

Starting URL: https://in.puma.com

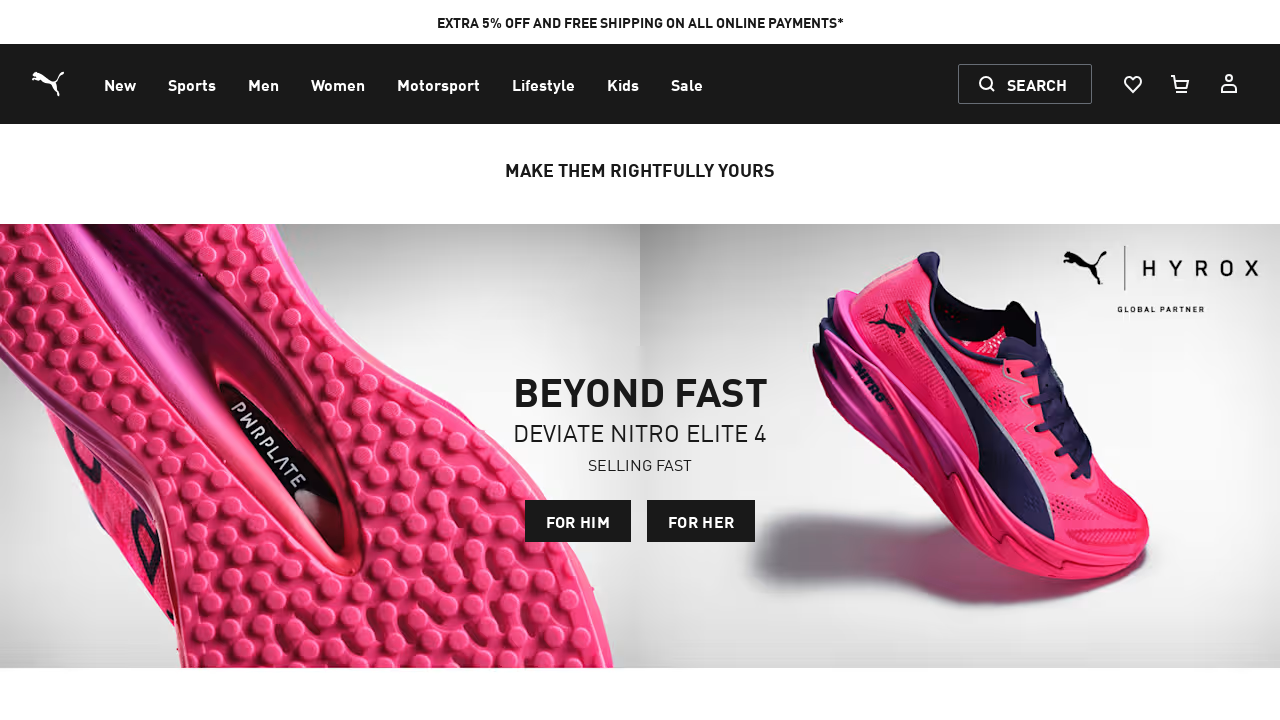

Waited for page to fully load (networkidle state)
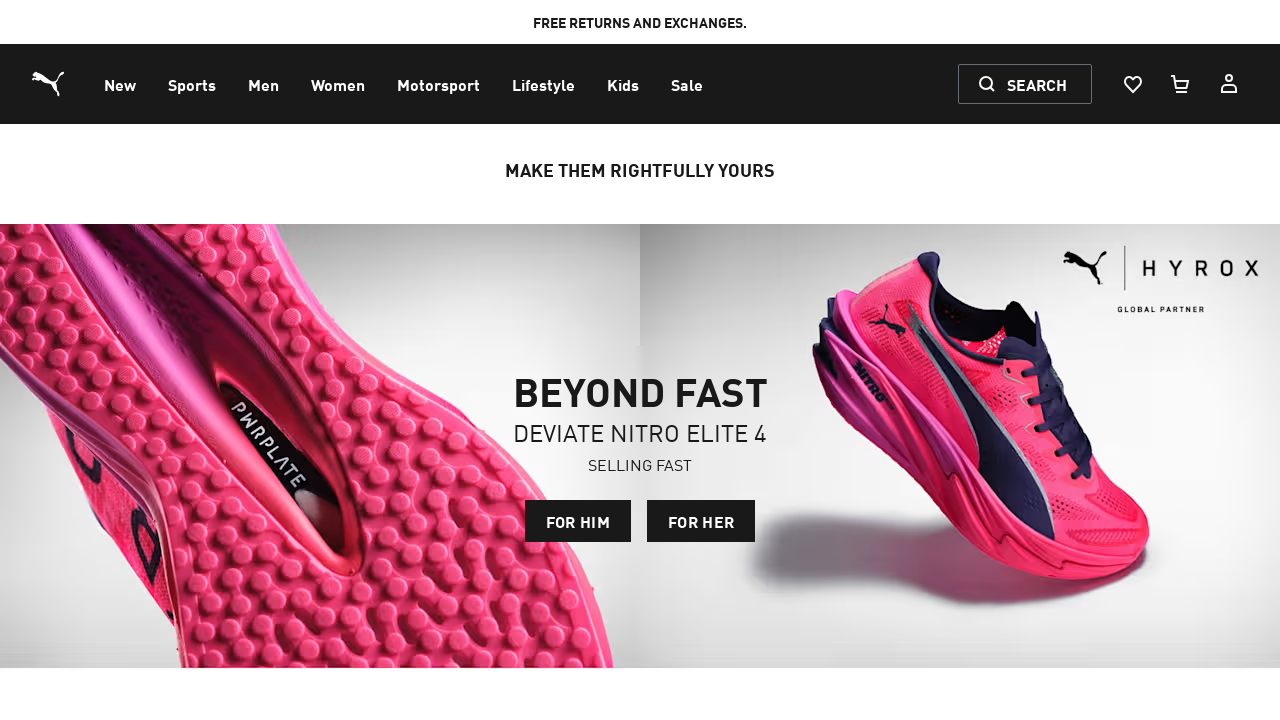

Pressed Tab key to navigate to first element
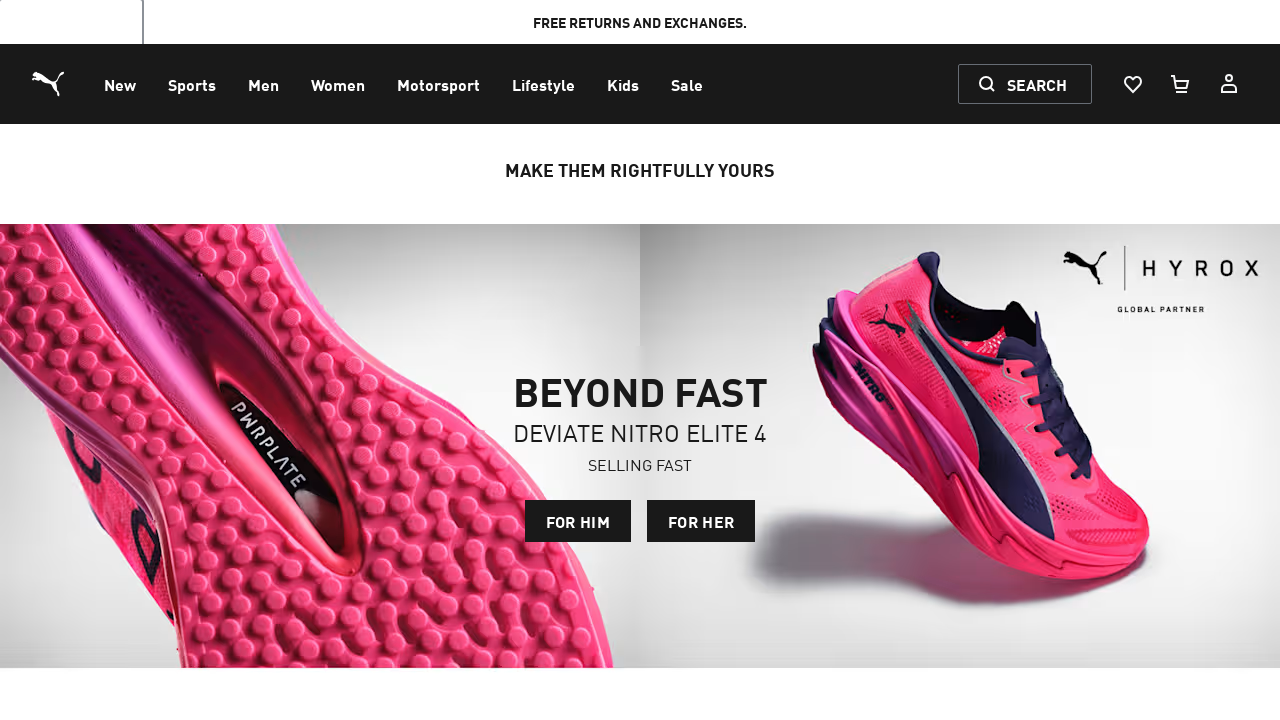

Waited 2 seconds
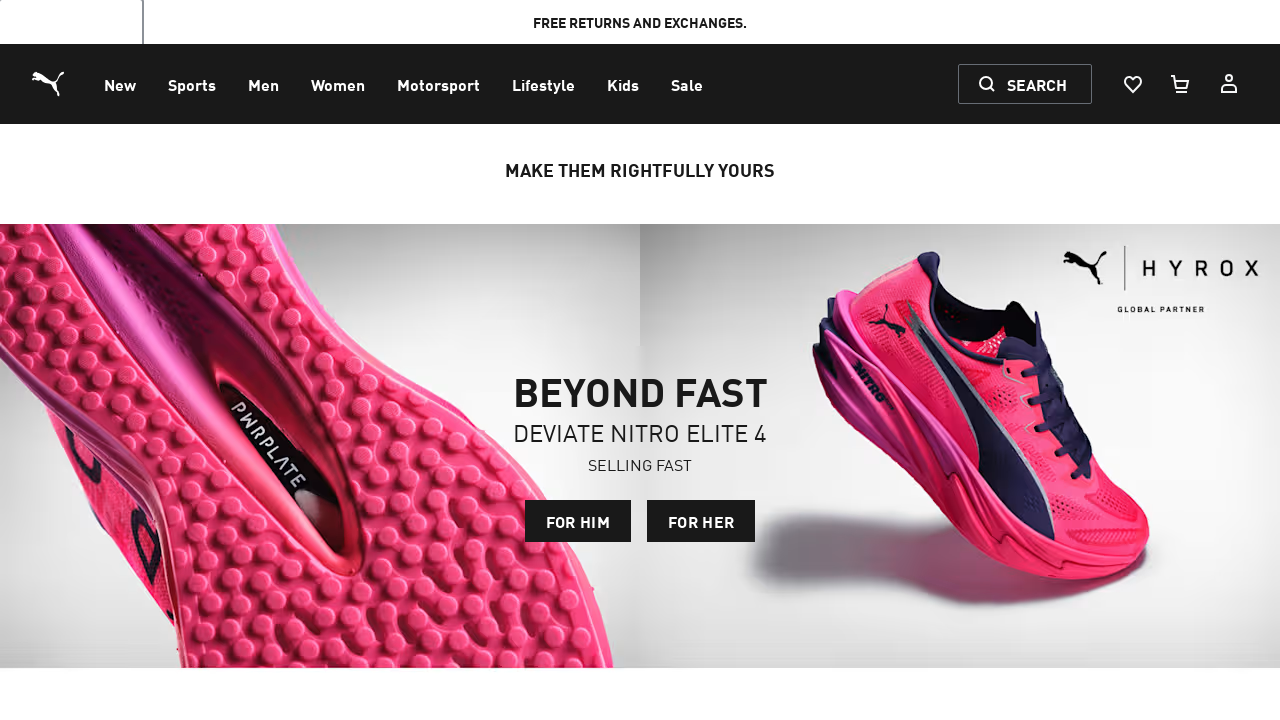

Pressed Tab key to navigate to second element
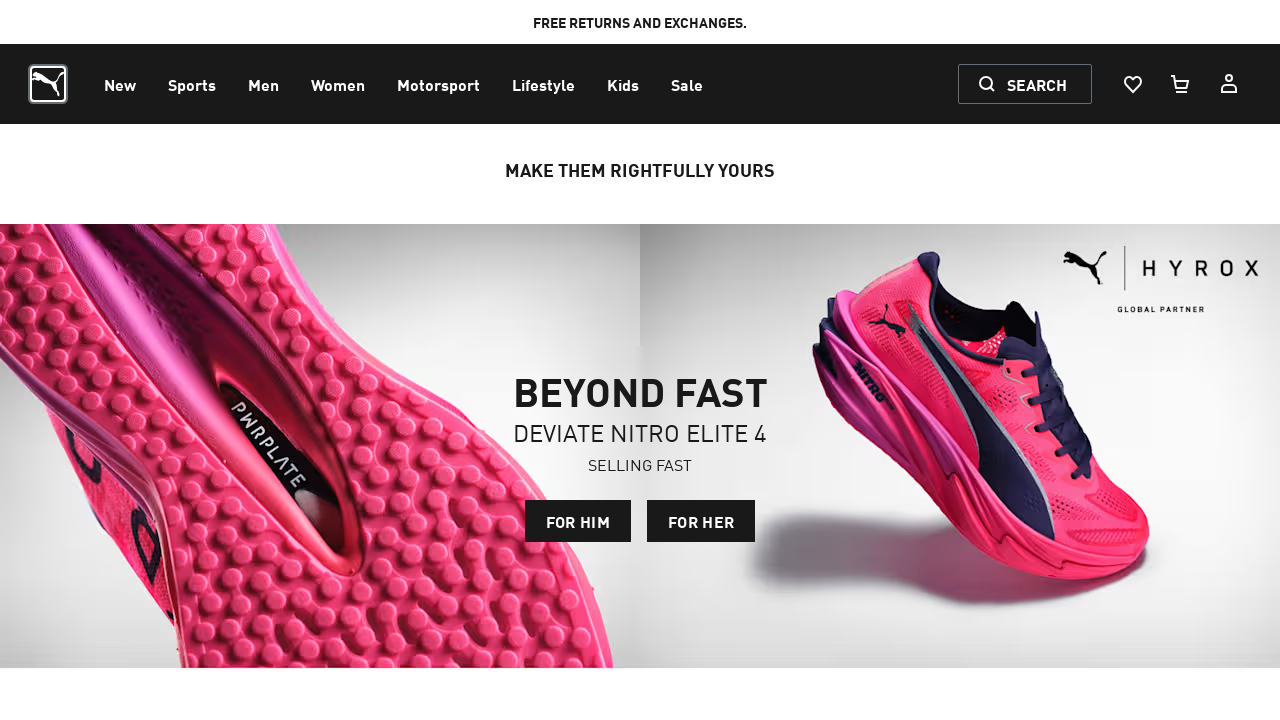

Waited 2 seconds
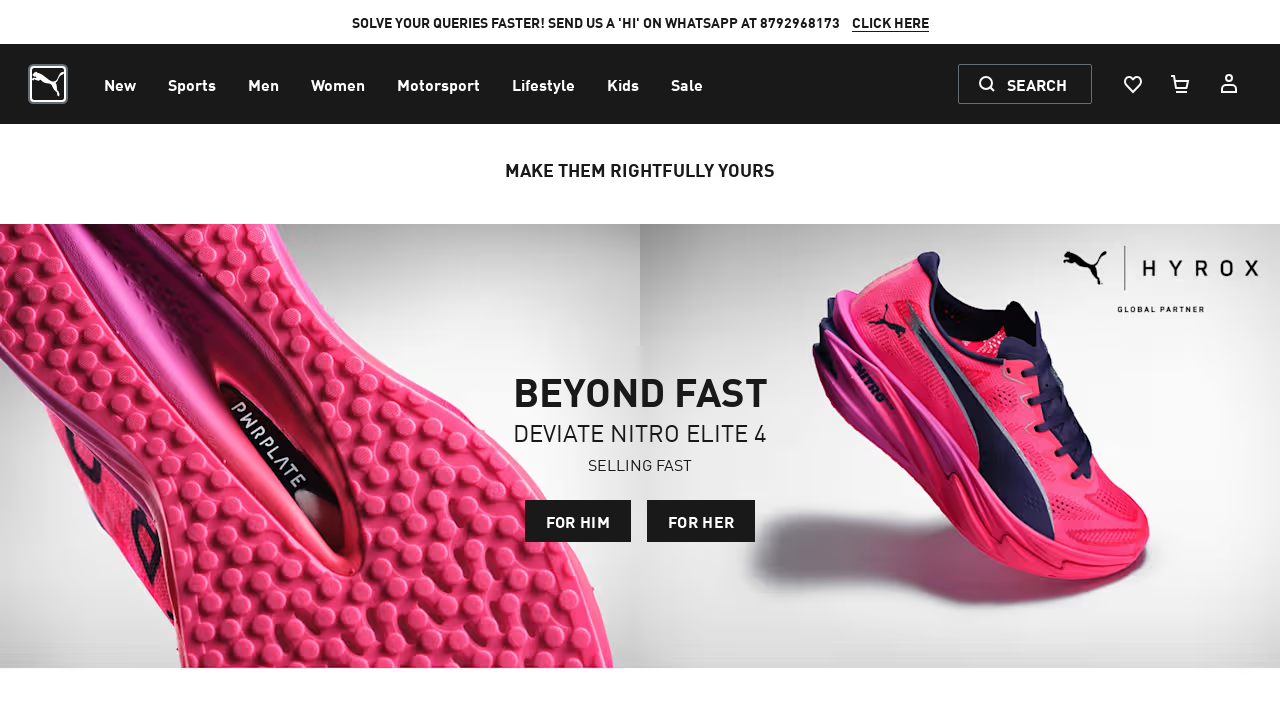

Pressed Tab key to navigate to third element
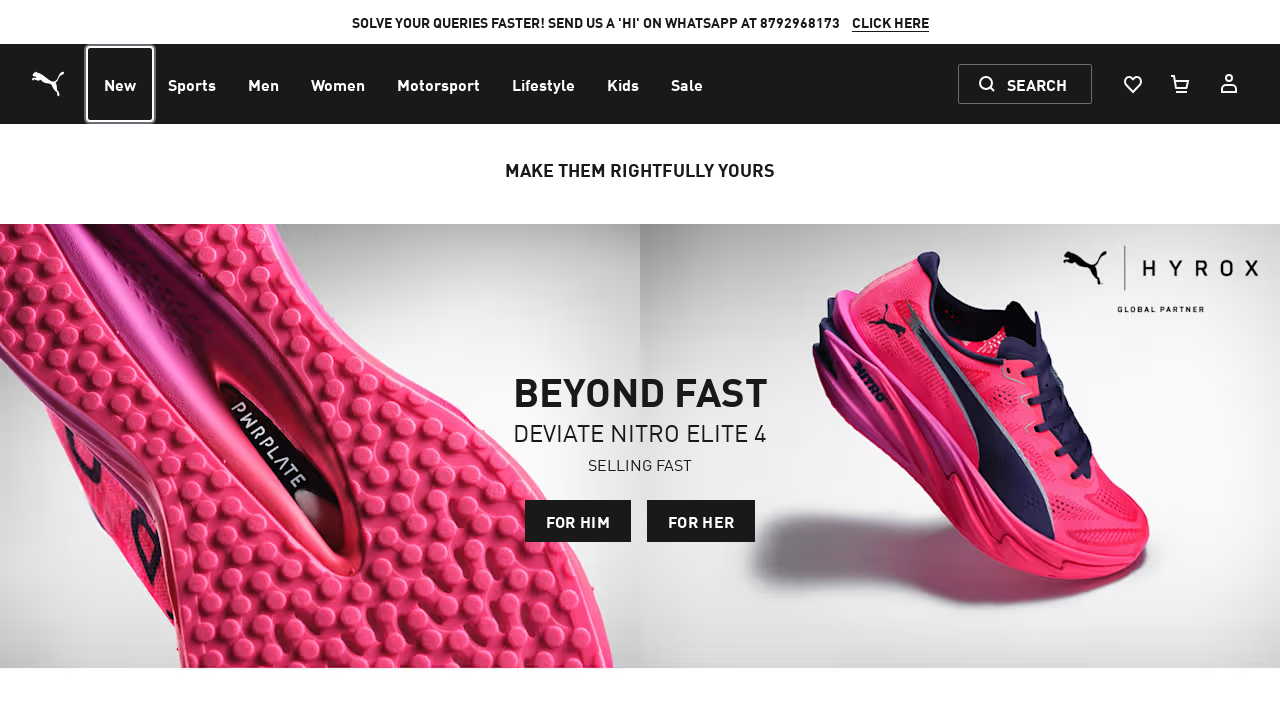

Waited 2 seconds
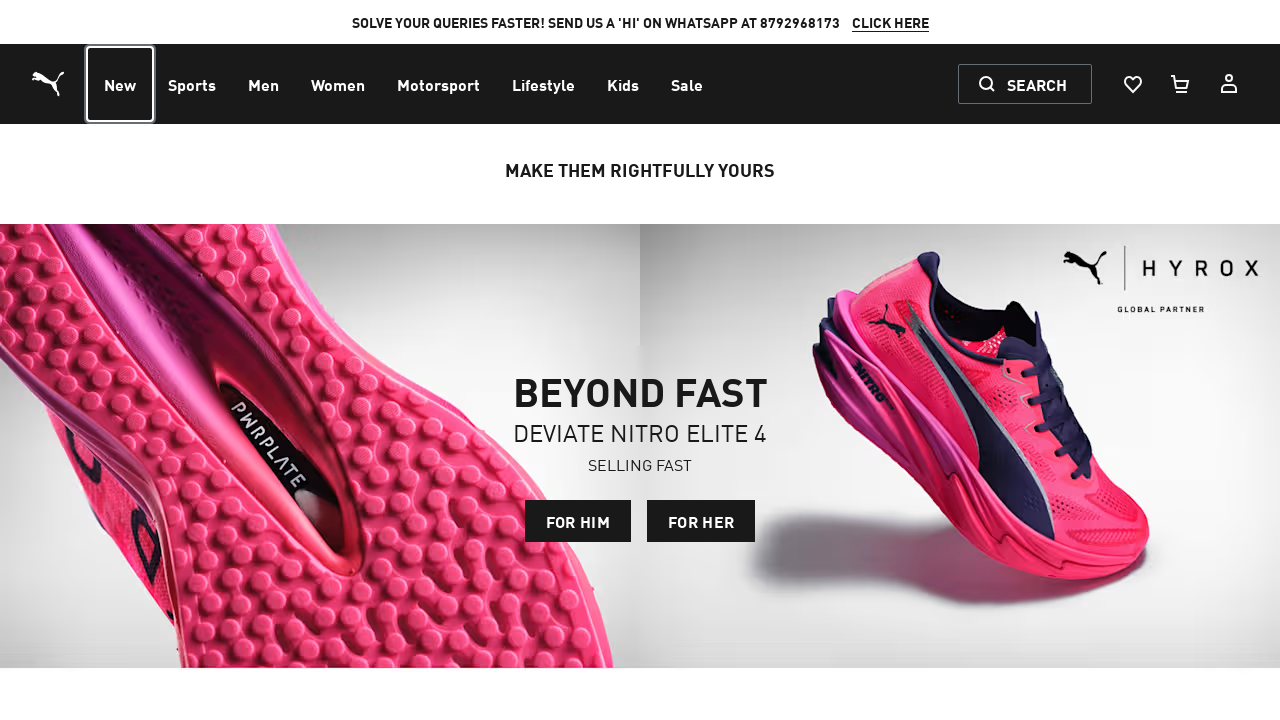

Pressed Enter to interact with current element
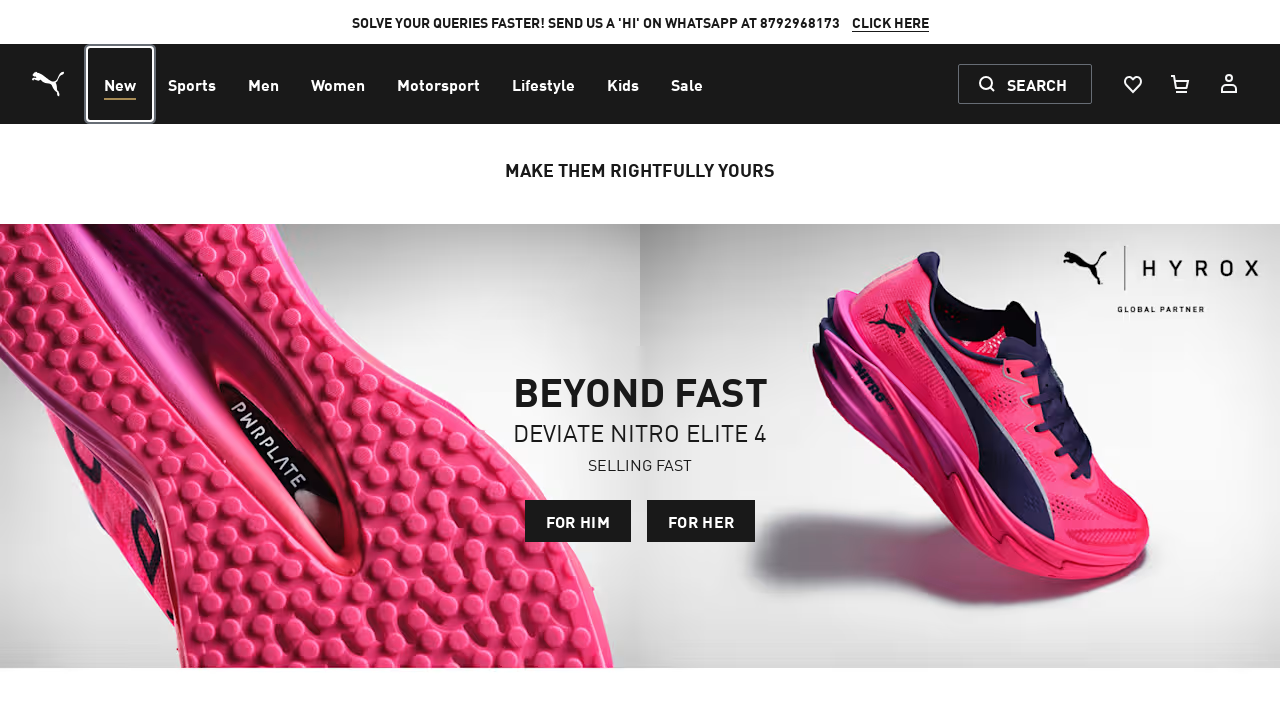

Waited 2 seconds after pressing Enter
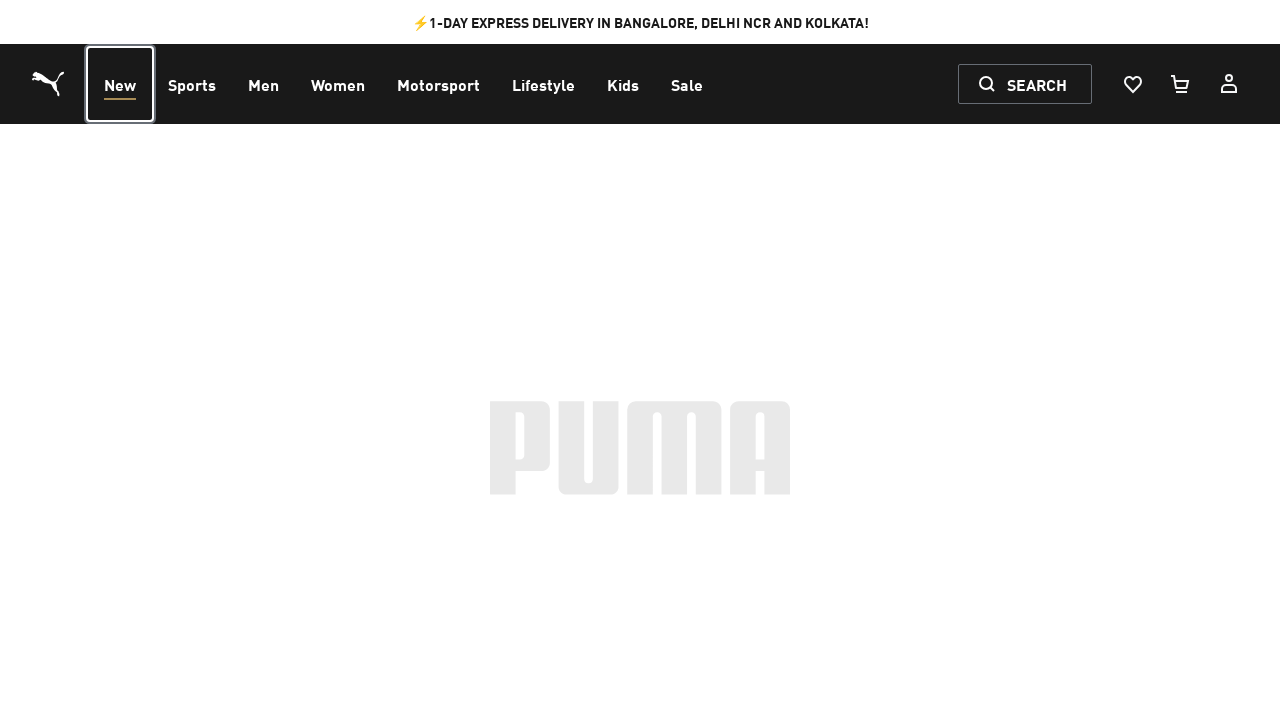

Pressed Tab key to continue navigation
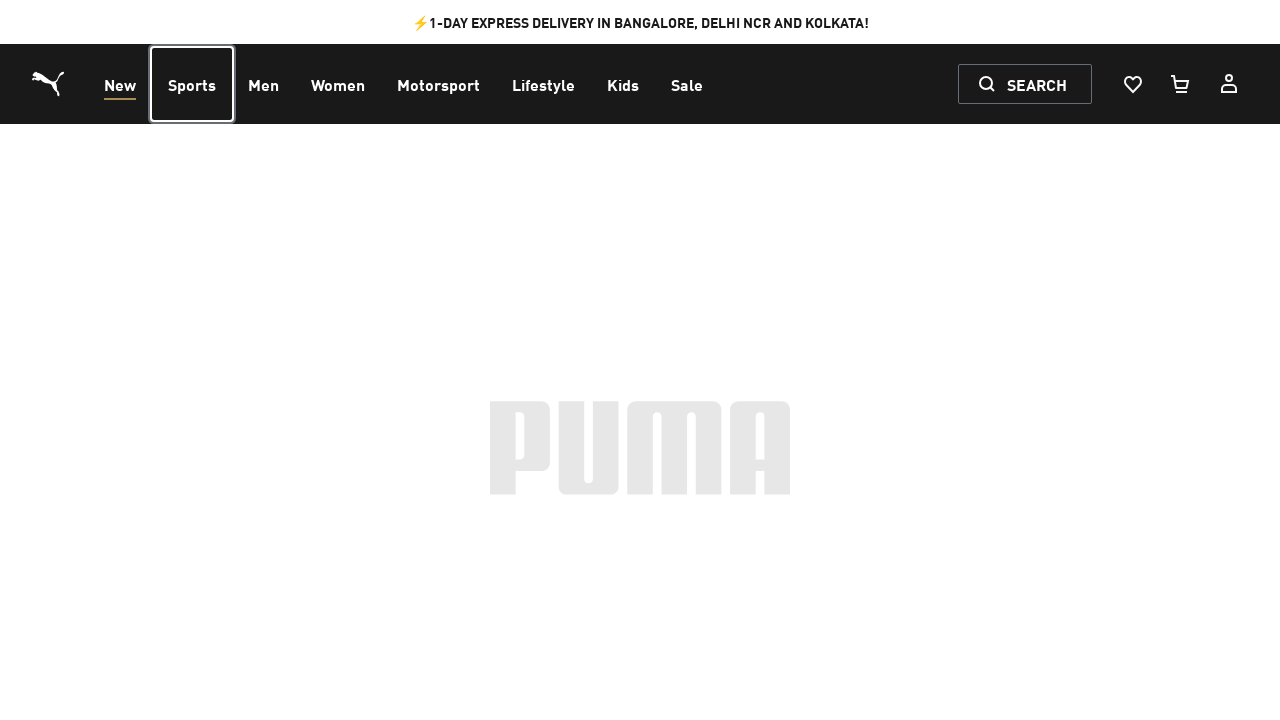

Pressed Enter on final element
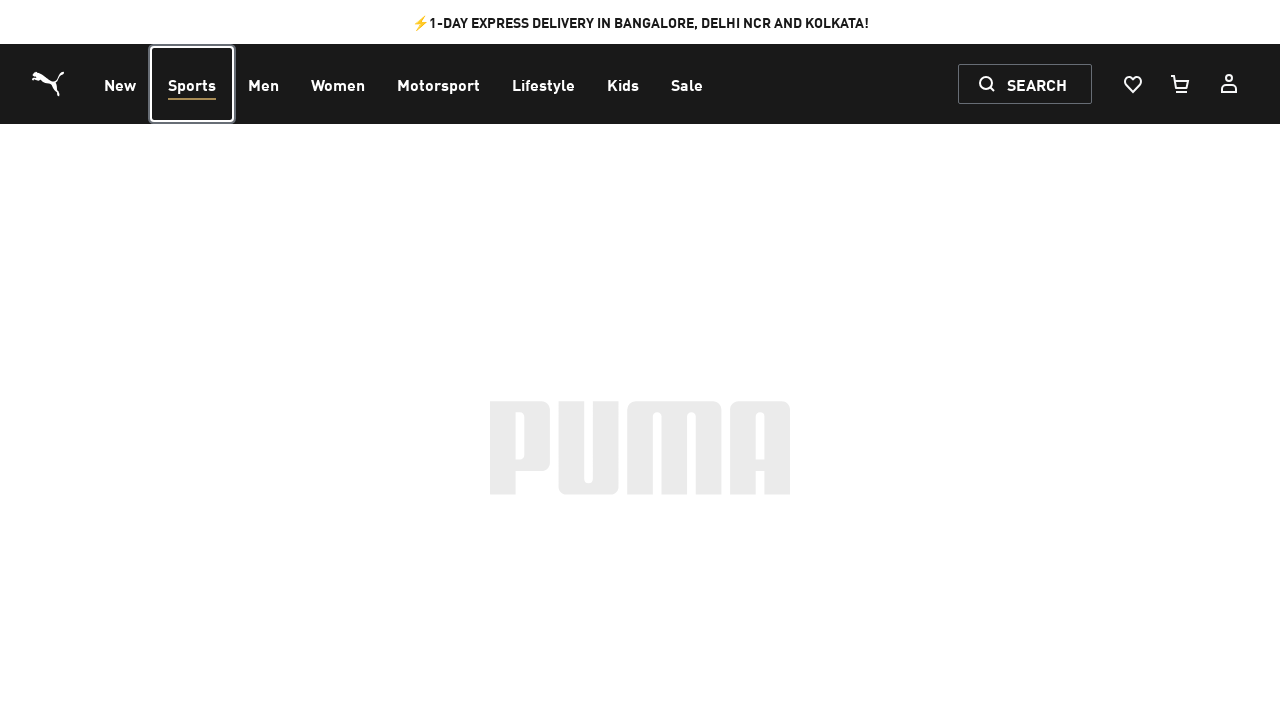

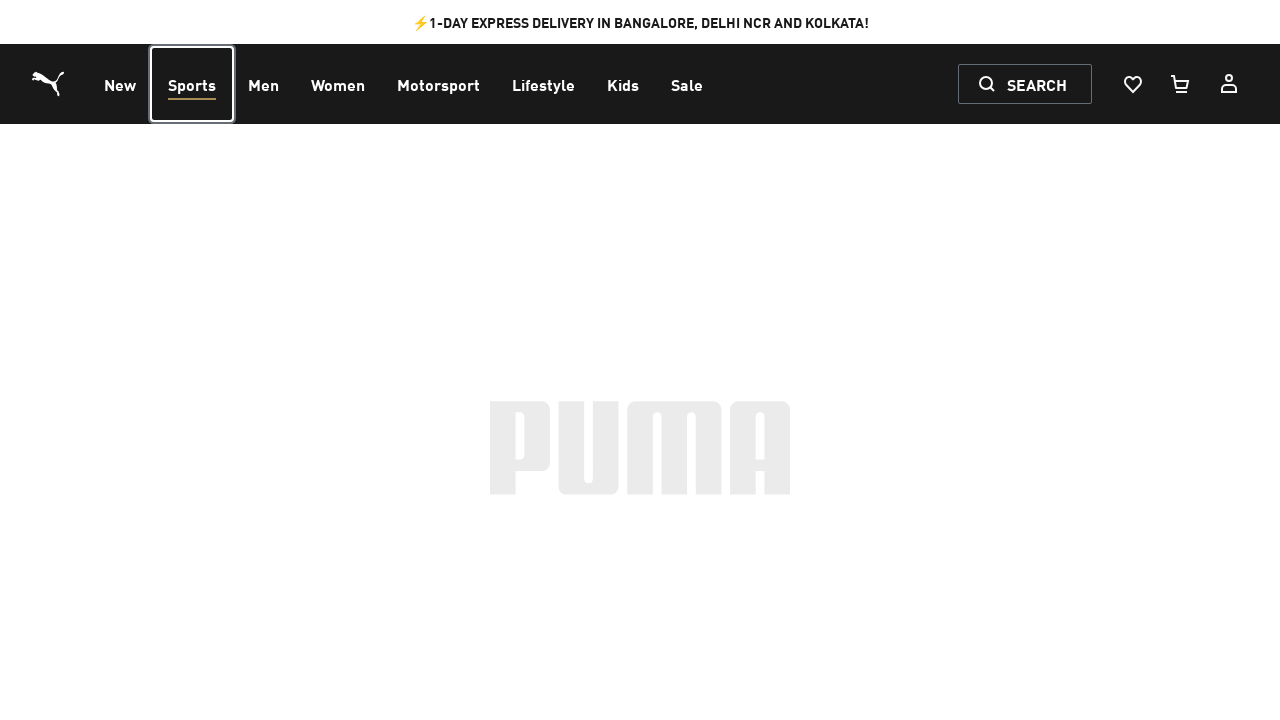